Fills out a practice form with user information including name, email, gender, phone number, and hobbies, then scrolls to and submits the form

Starting URL: https://demoqa.com/automation-practice-form/

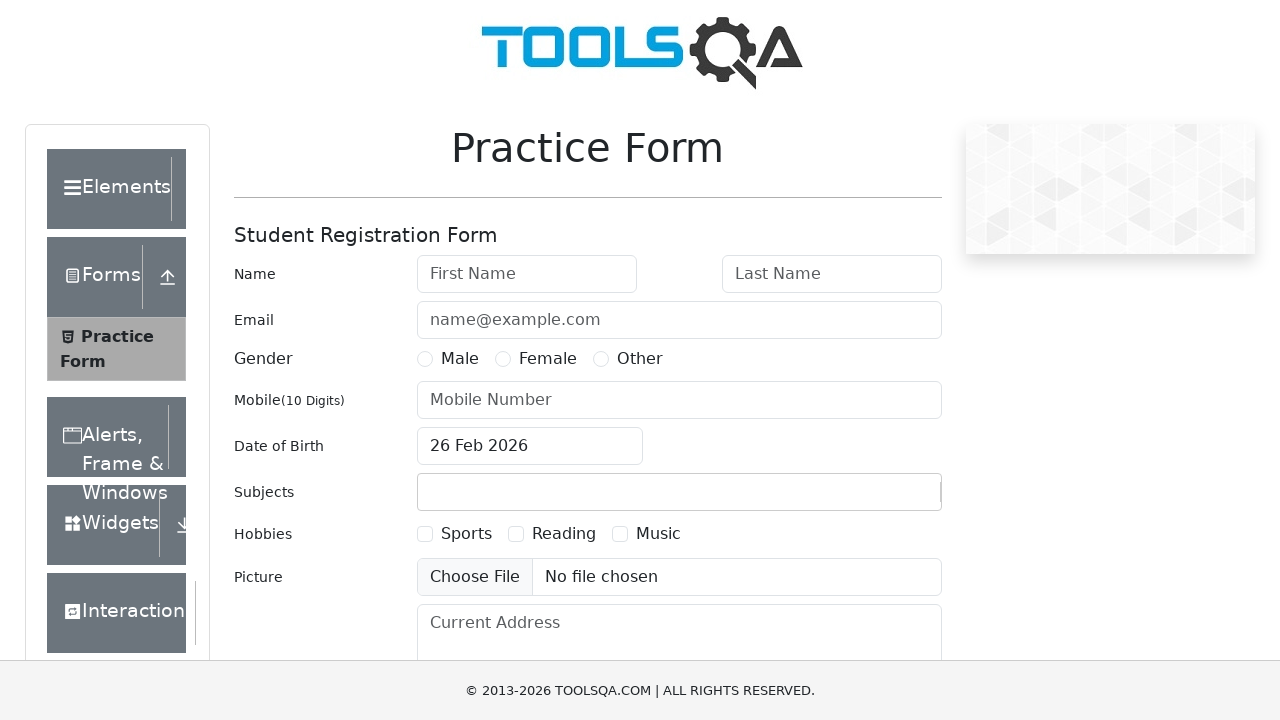

Filled first name field with 'Emilia' on #firstName
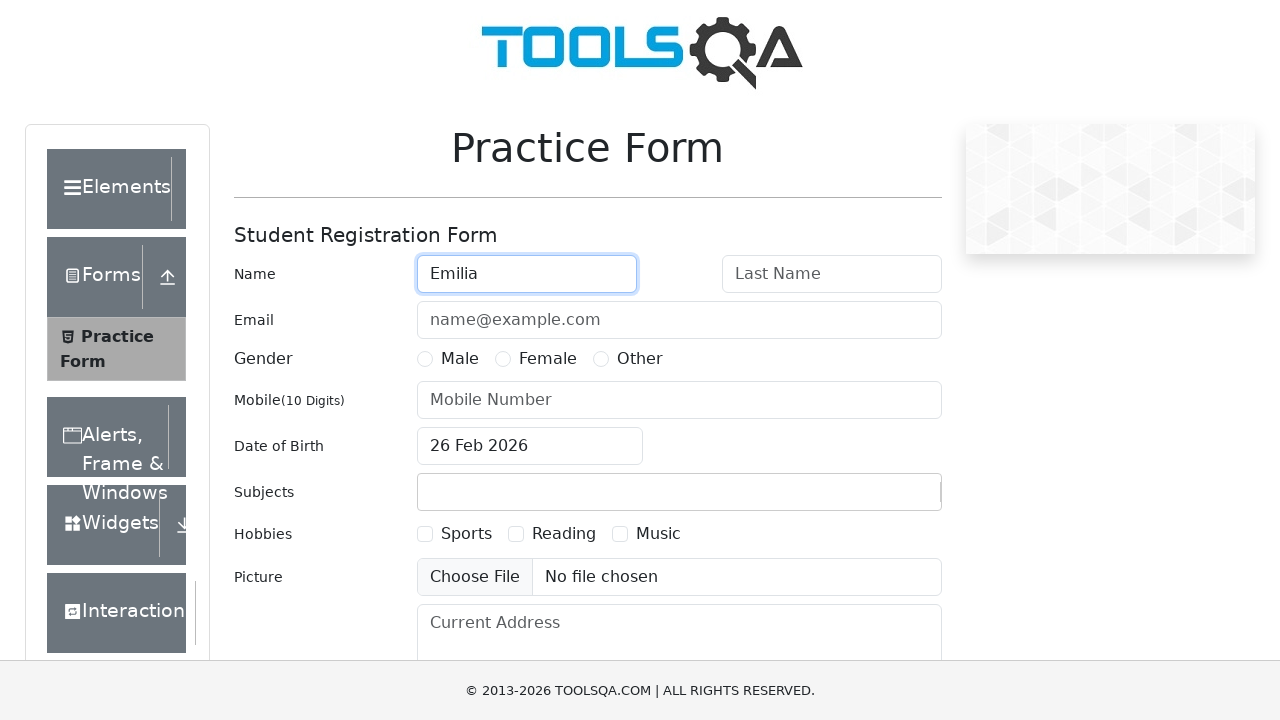

Filled last name field with 'Clarke' on #lastName
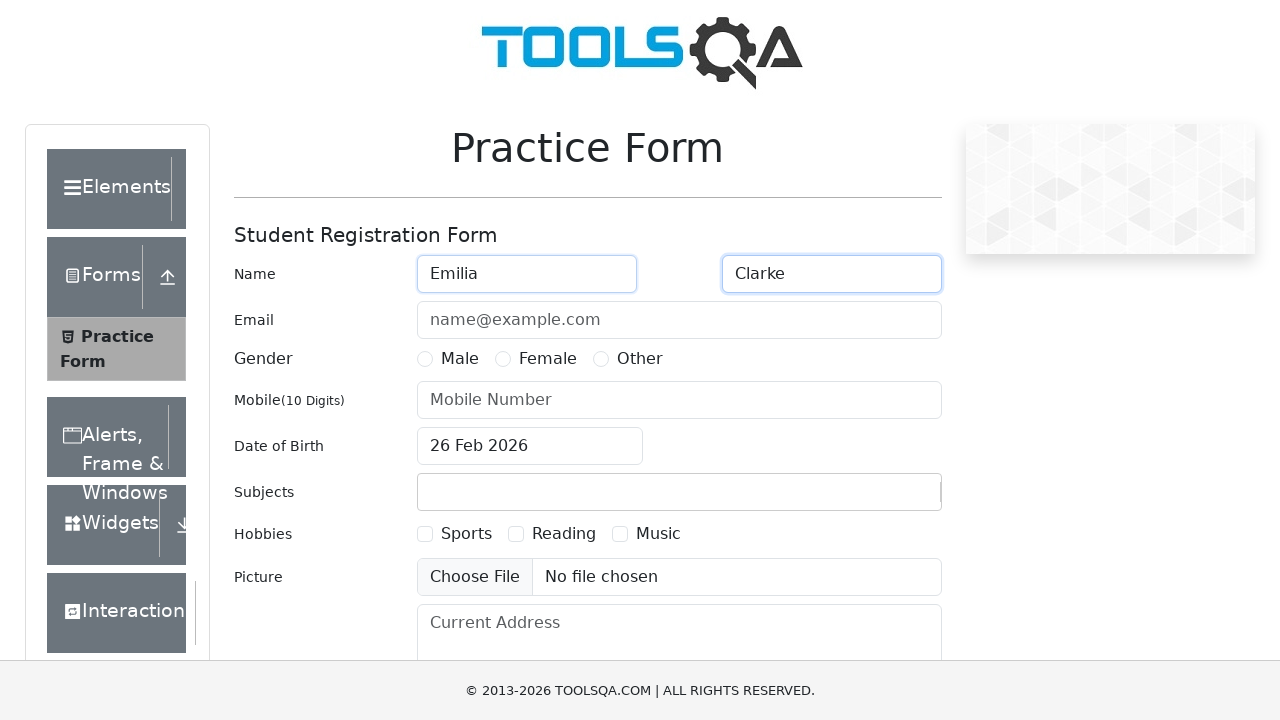

Filled email field with 'emilia.clarke@gmail.com' on #userEmail
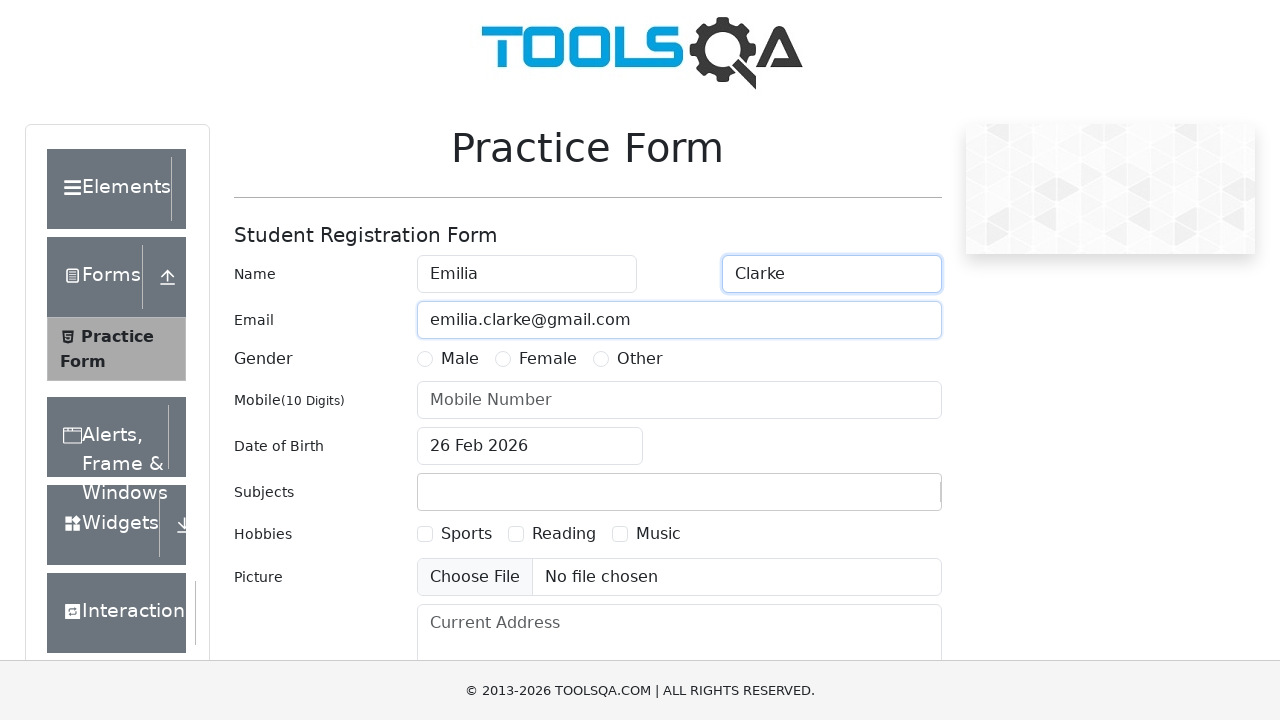

Selected Female gender option at (548, 359) on xpath=//label[contains(text(),'Female')]
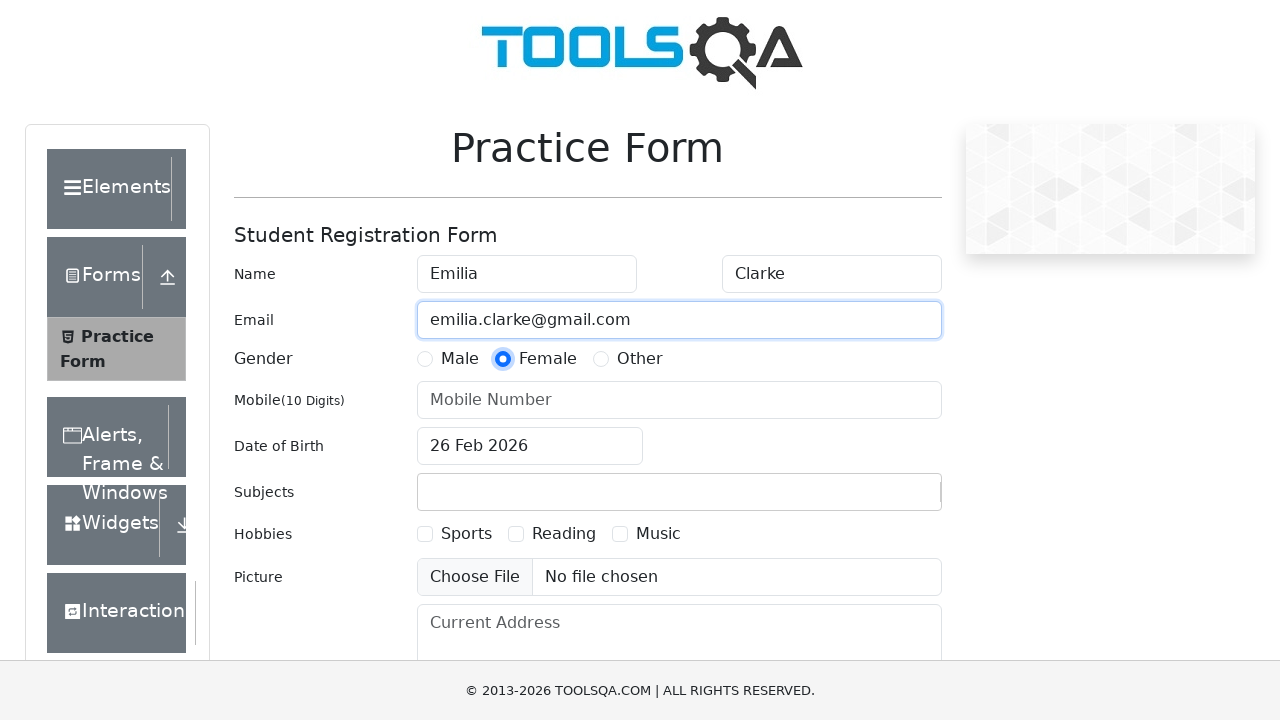

Filled mobile number field with '9046933956' on #userNumber
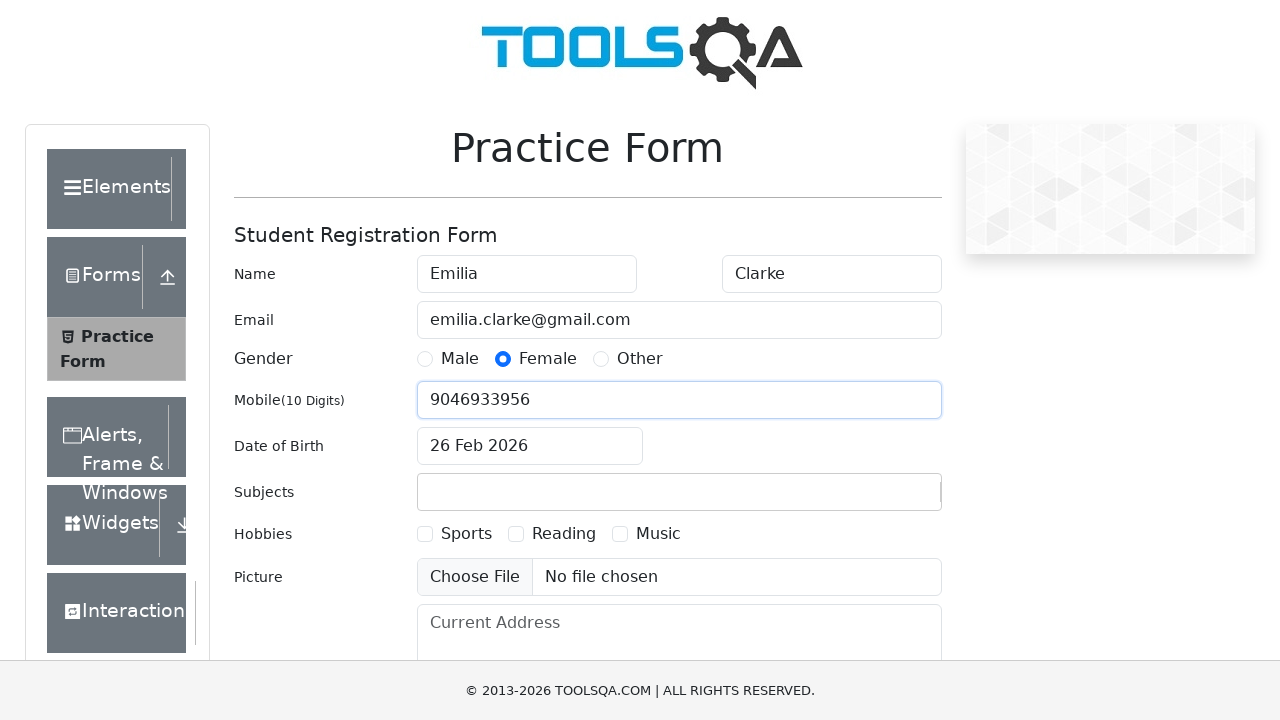

Selected Sports hobby checkbox at (466, 534) on xpath=//label[contains(text(),'Sports')]
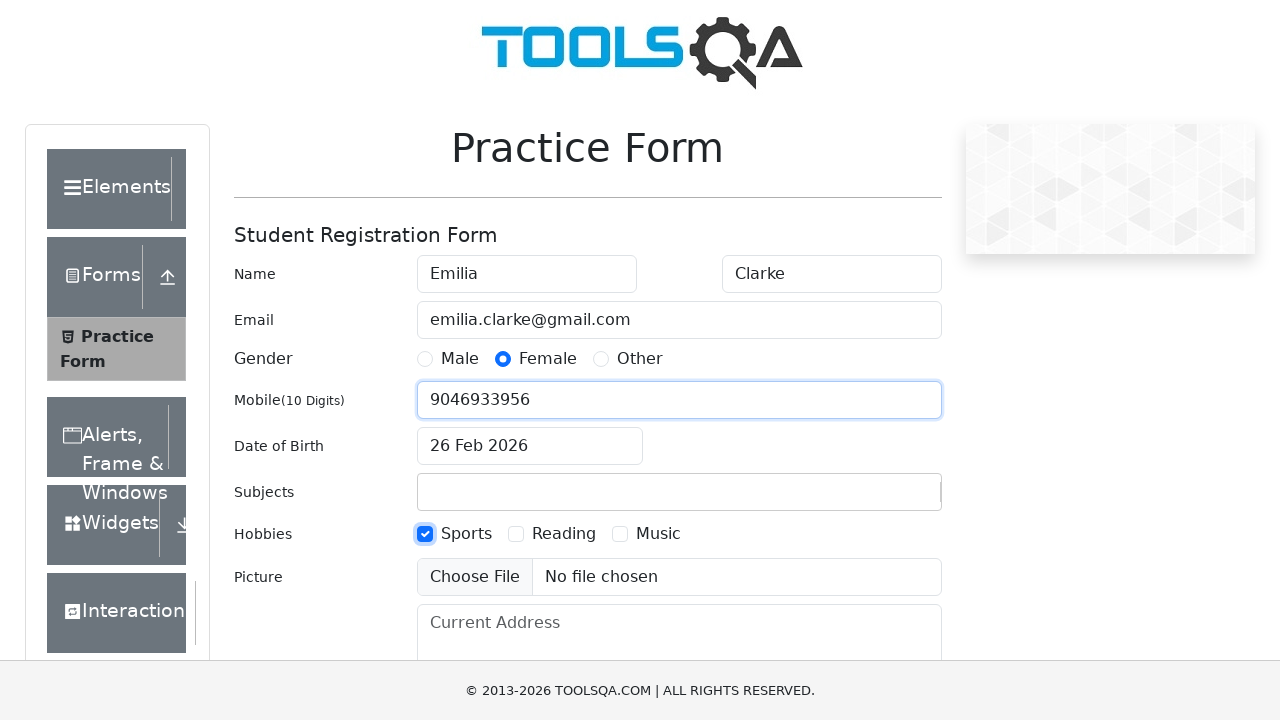

Scrolled to submit button
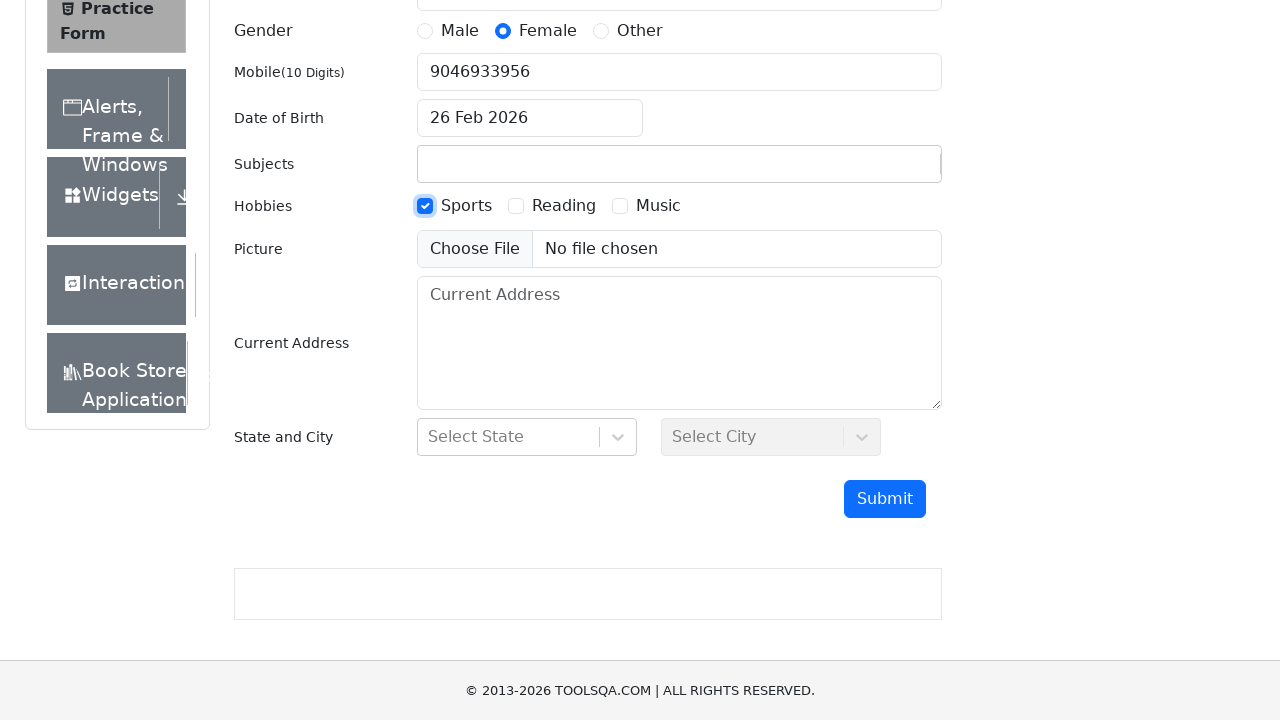

Clicked submit button to submit the form at (885, 499) on #submit
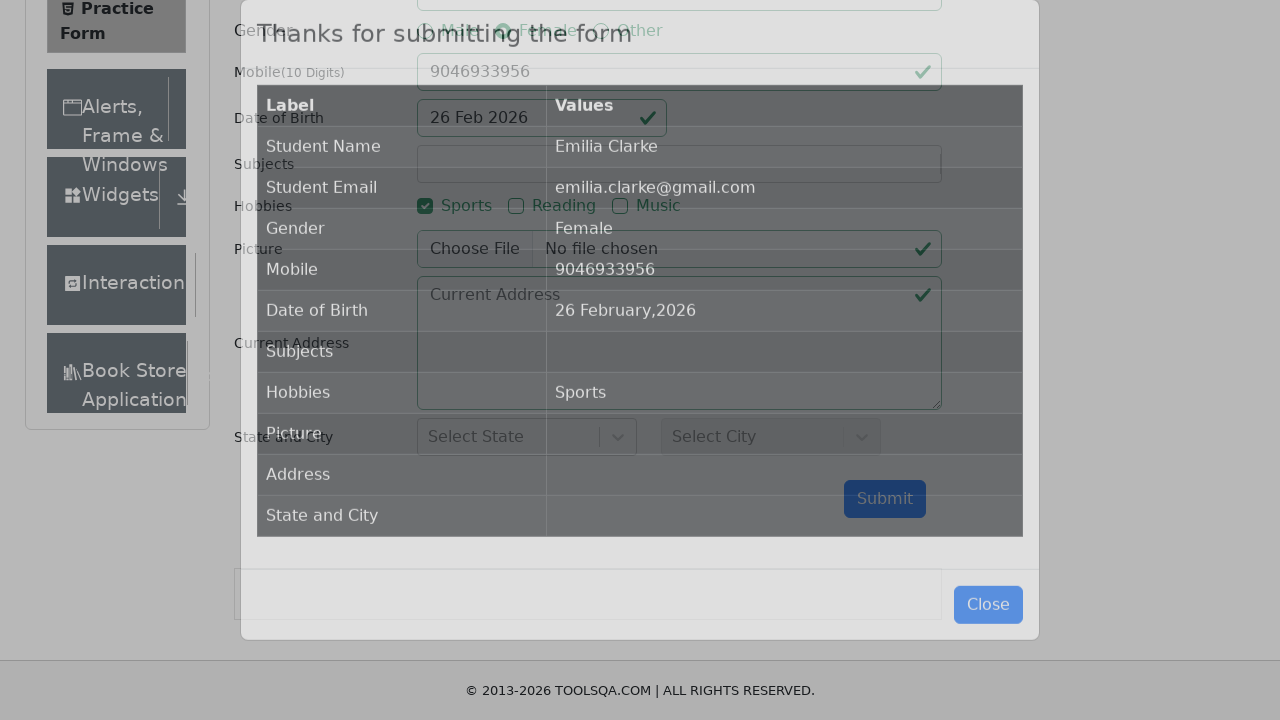

Waited 3 seconds for form submission to complete
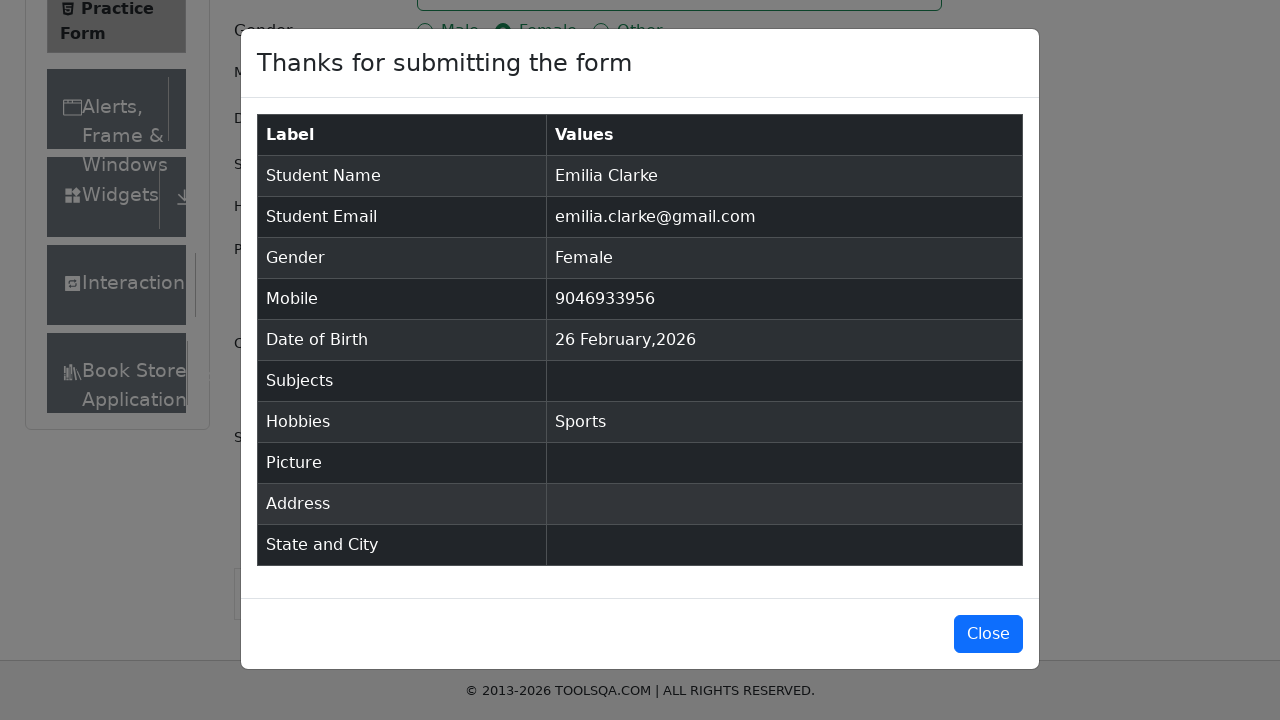

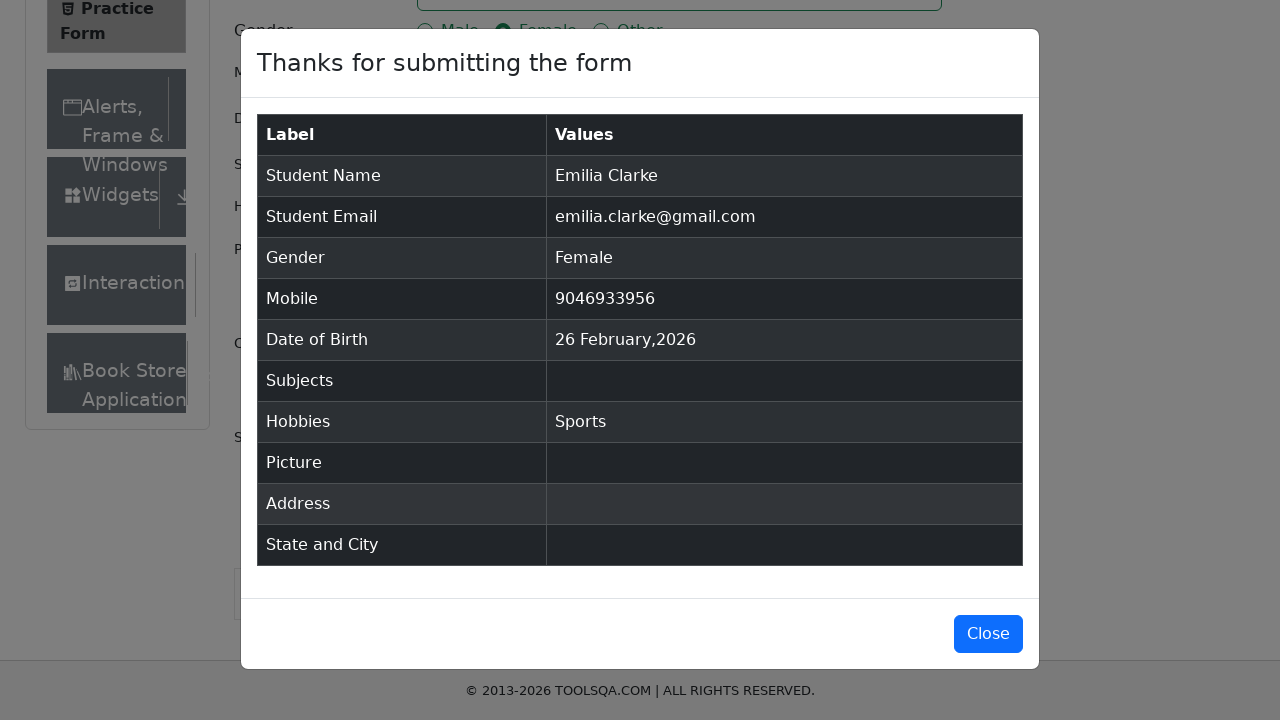